Tests validation error when driver license photo is not uploaded

Starting URL: https://buger-eats.vercel.app/

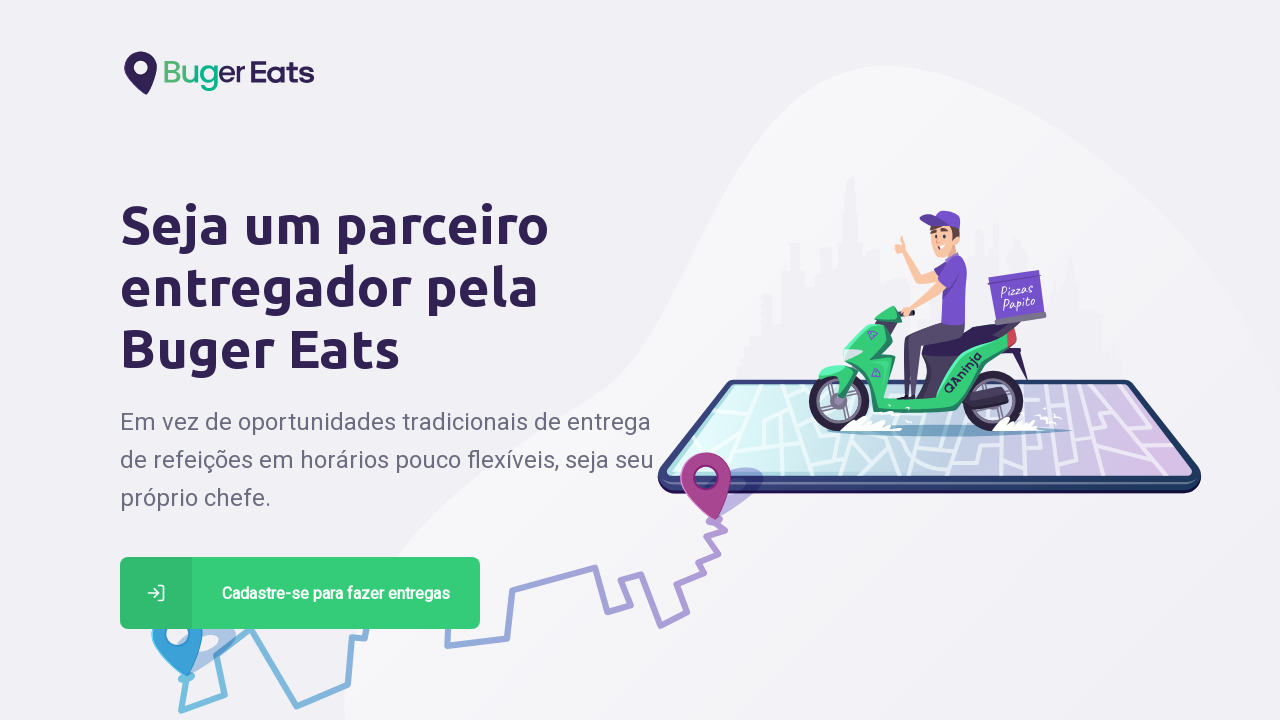

Clicked registration button for delivery at (300, 593) on a[href='/deliver']:has-text('Cadastre-se para fazer entregas')
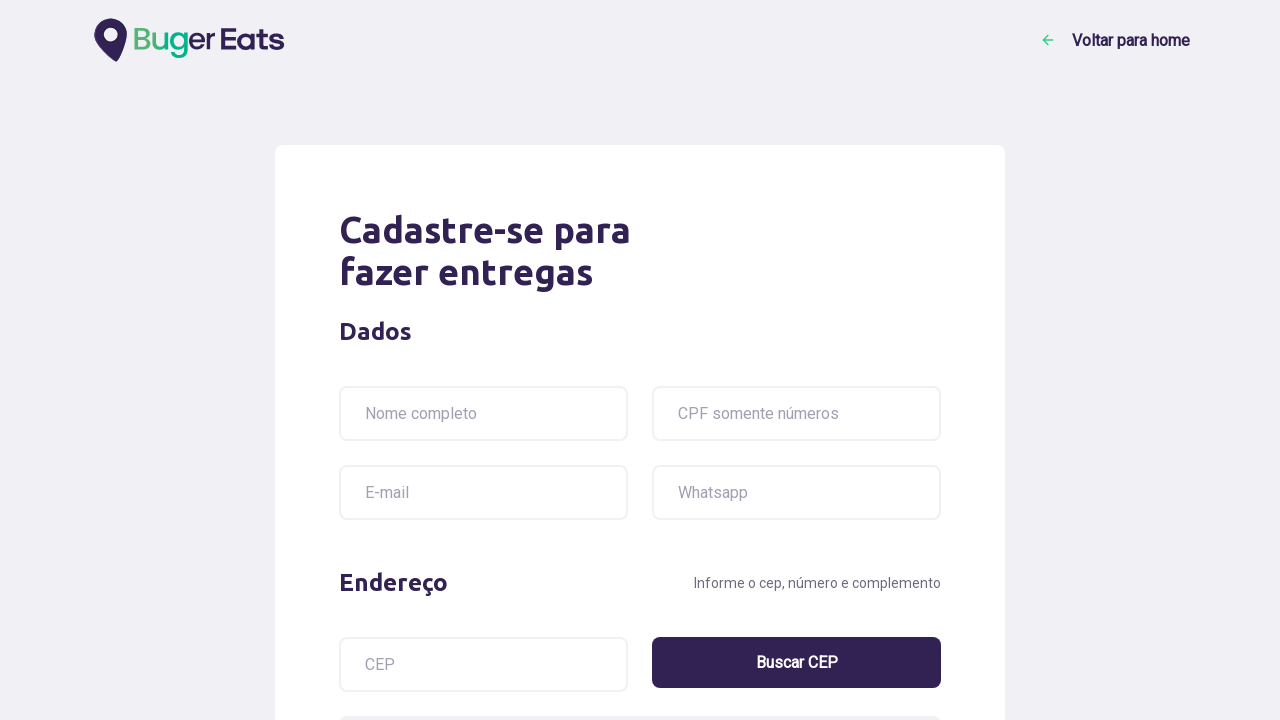

Clicked submit button without uploading driver license photo at (811, 548) on button[type='submit']
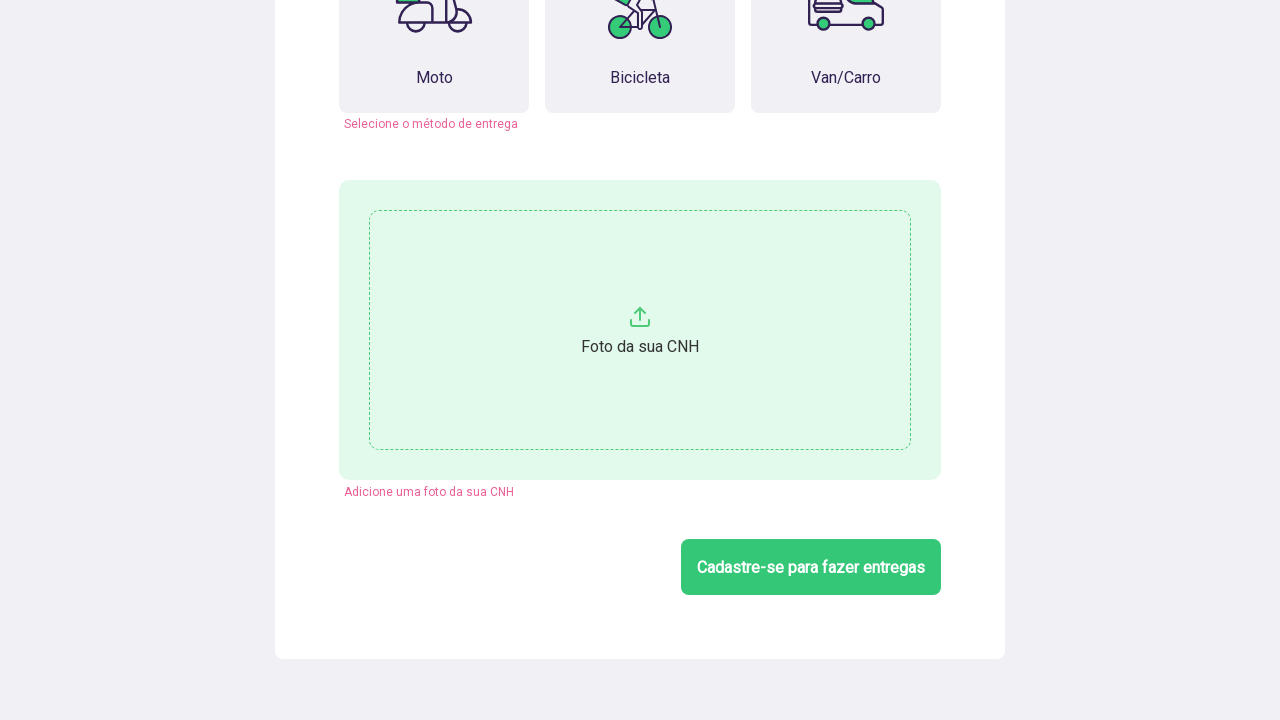

Validation error message displayed: 'Adicione uma foto da sua CNH' (Add a photo of your driver license)
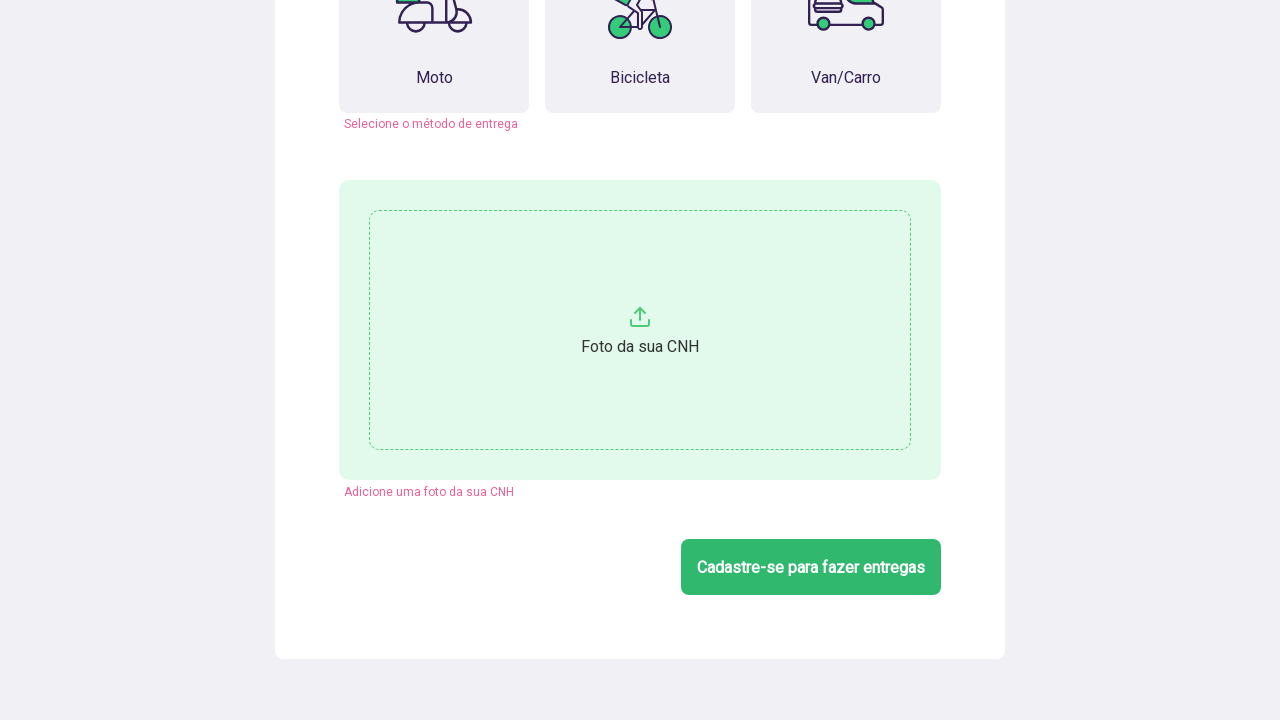

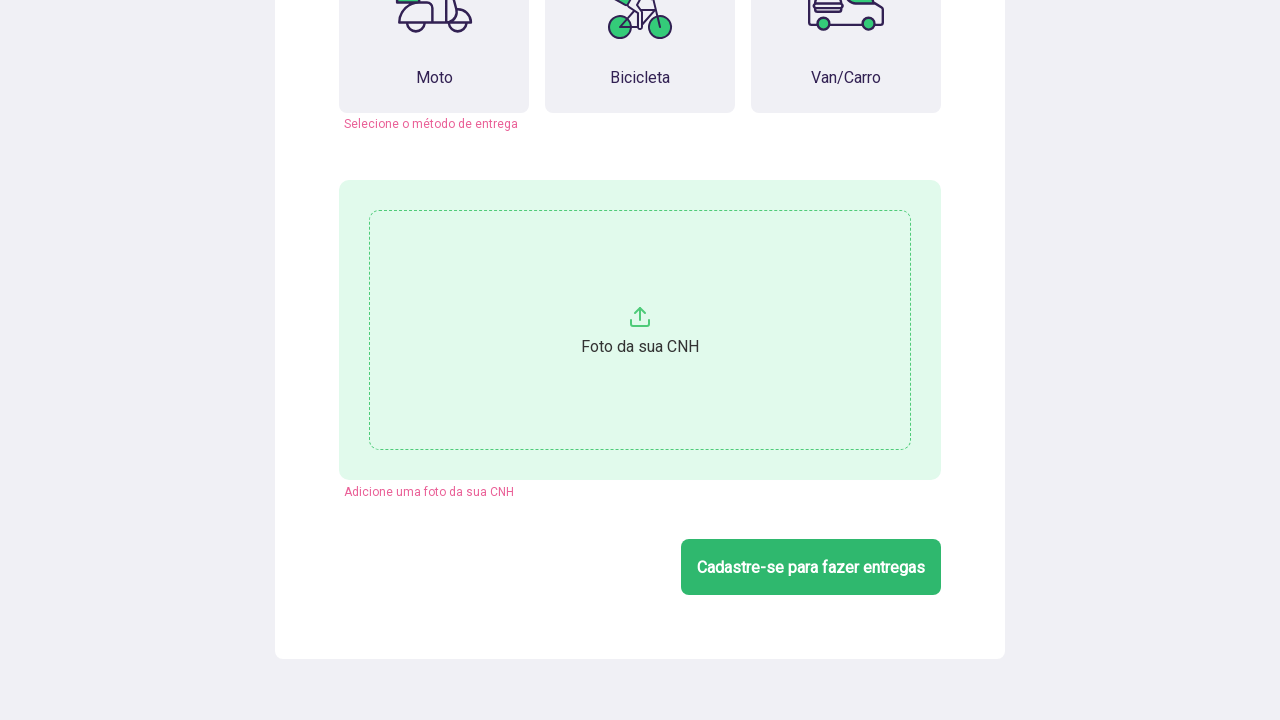